Navigates to an automation practice page and verifies the presence of a broken link element

Starting URL: https://rahulshettyacademy.com/AutomationPractice/

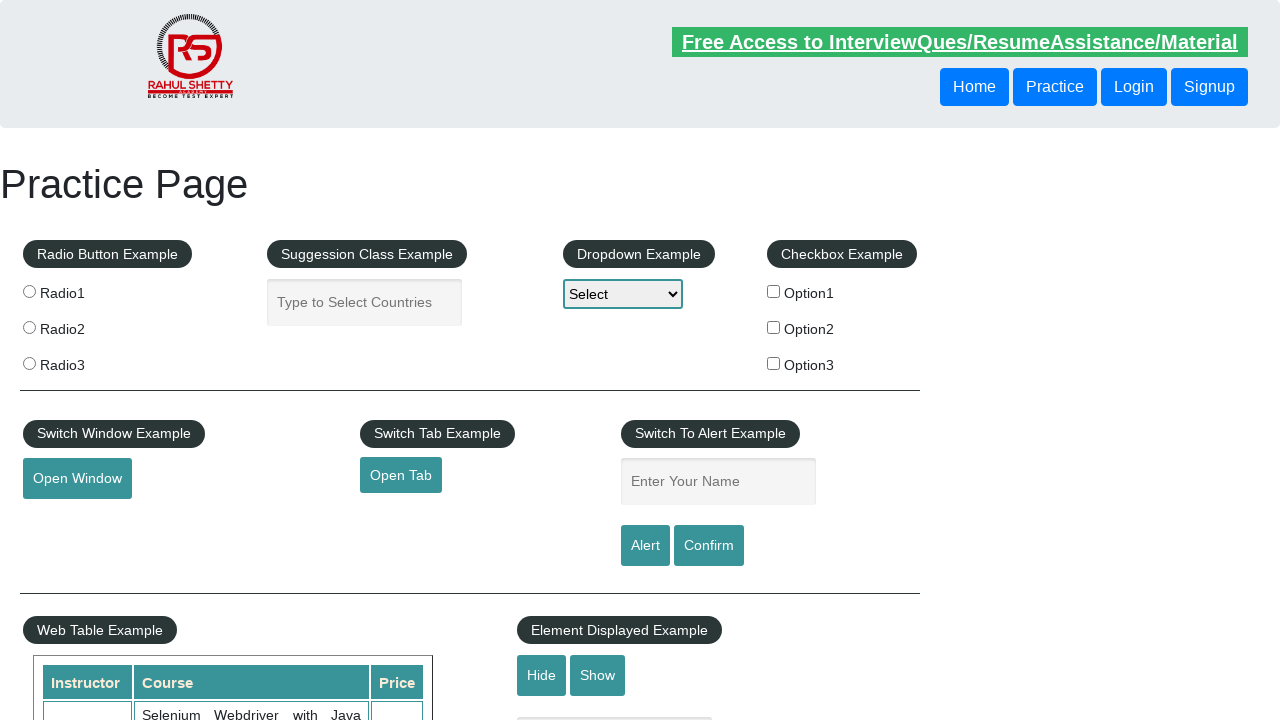

Navigated to Automation Practice page
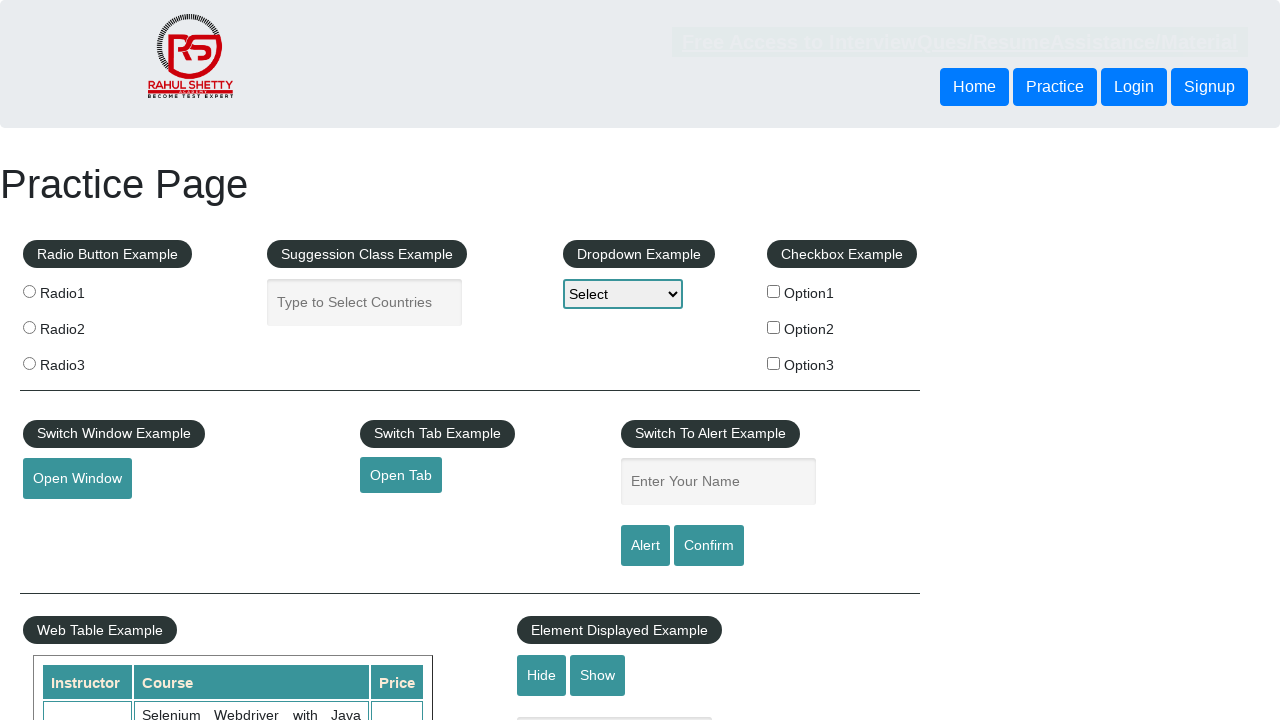

Broken link element loaded and visible
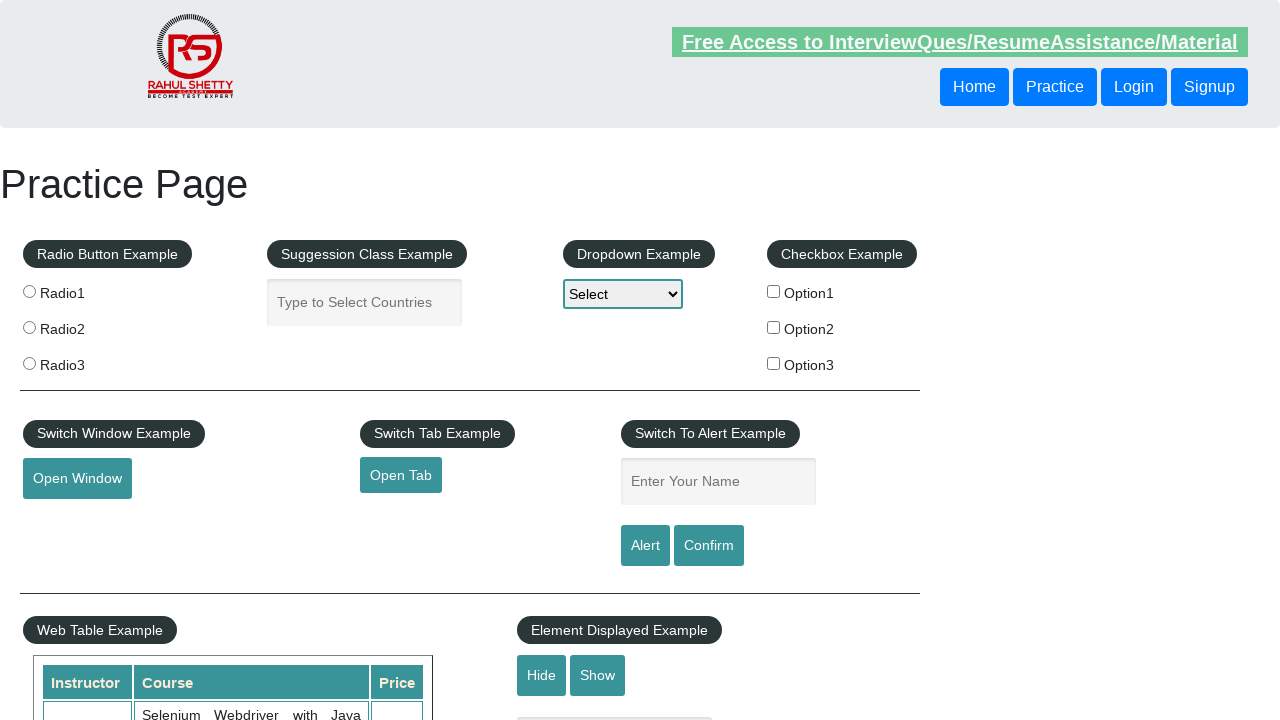

Retrieved broken link URL: https://rahulshettyacademy.com/brokenlink
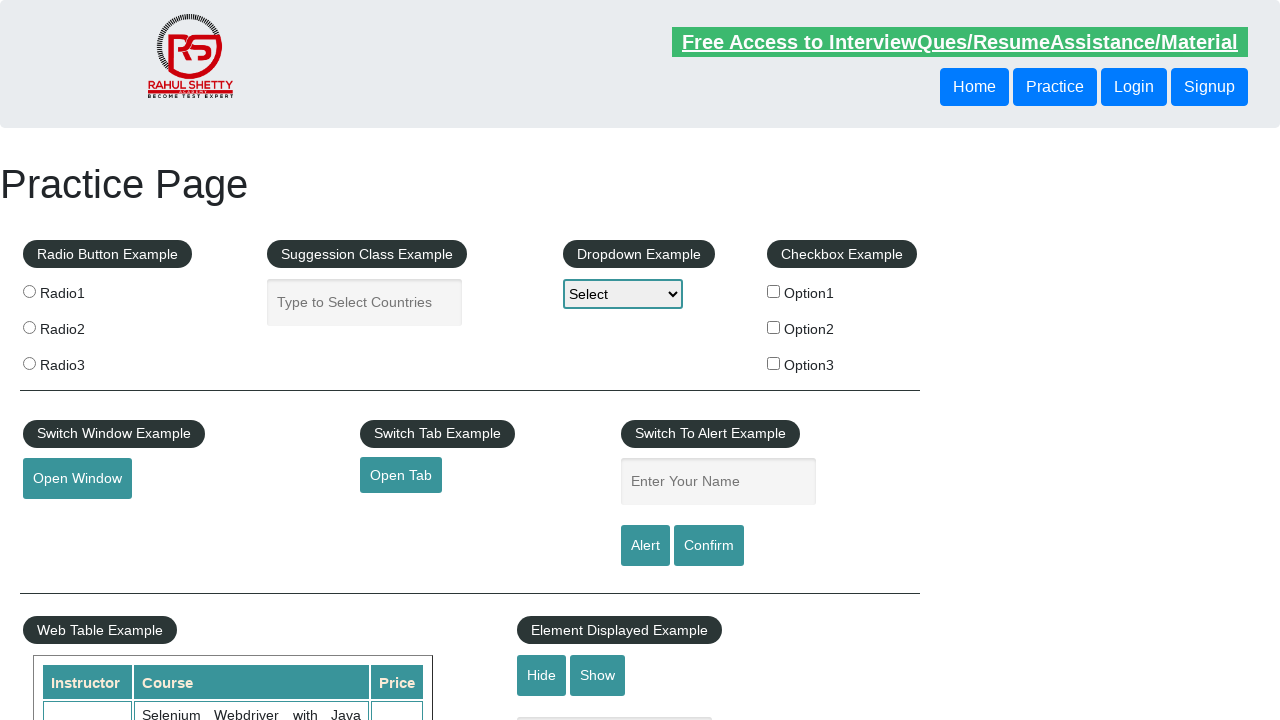

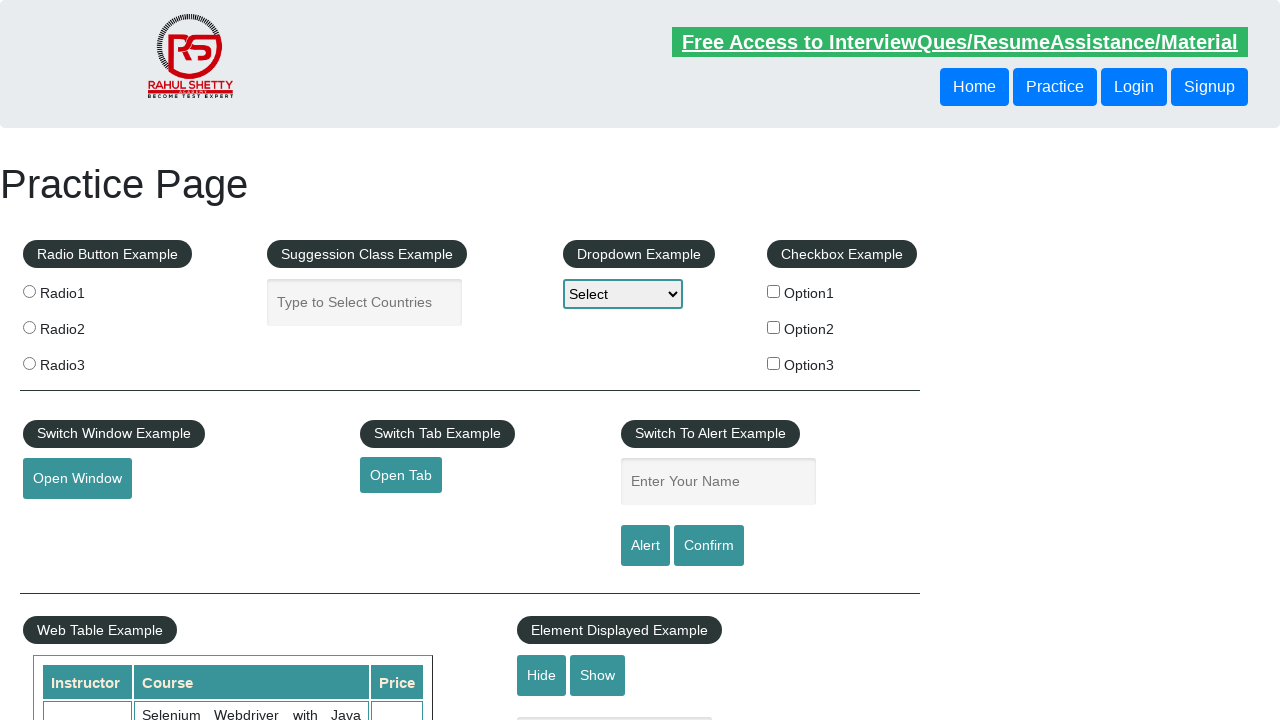